Tests the search functionality on python.org by entering a search query "pycon" and verifying that results are found.

Starting URL: http://www.python.org

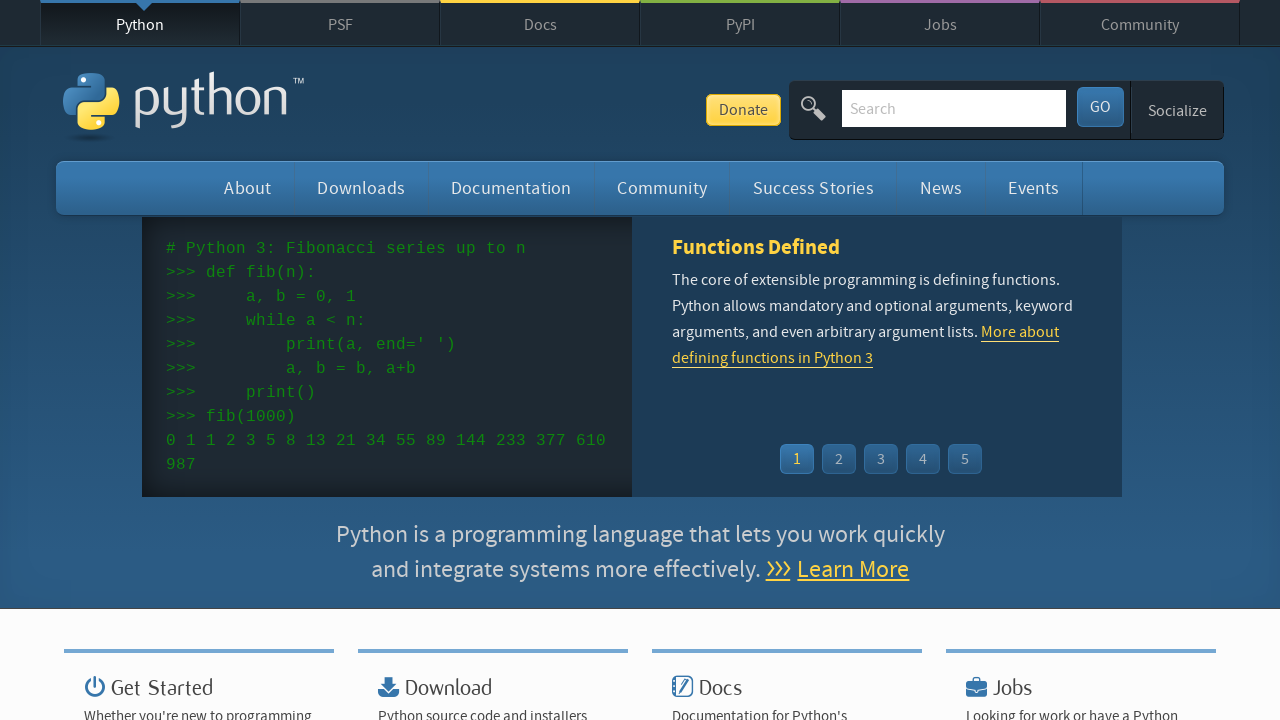

Waited for page to load on python.org
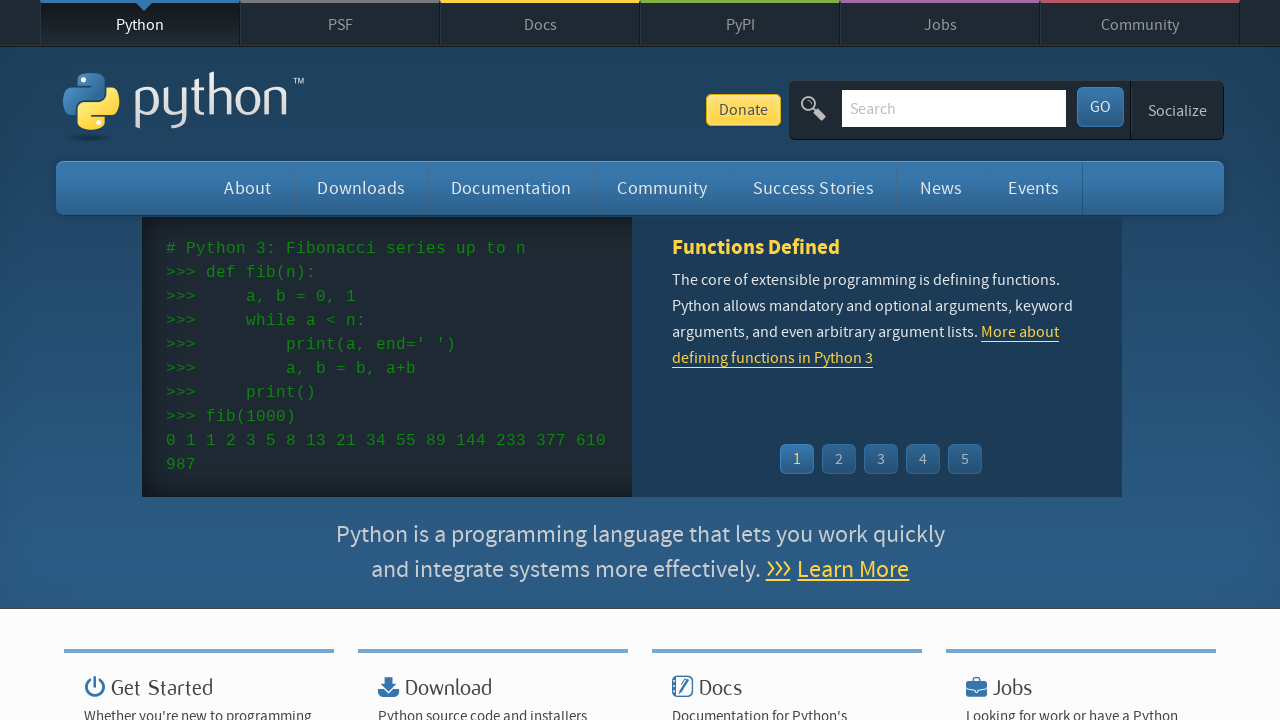

Filled search box with query 'pycon' on input[name='q']
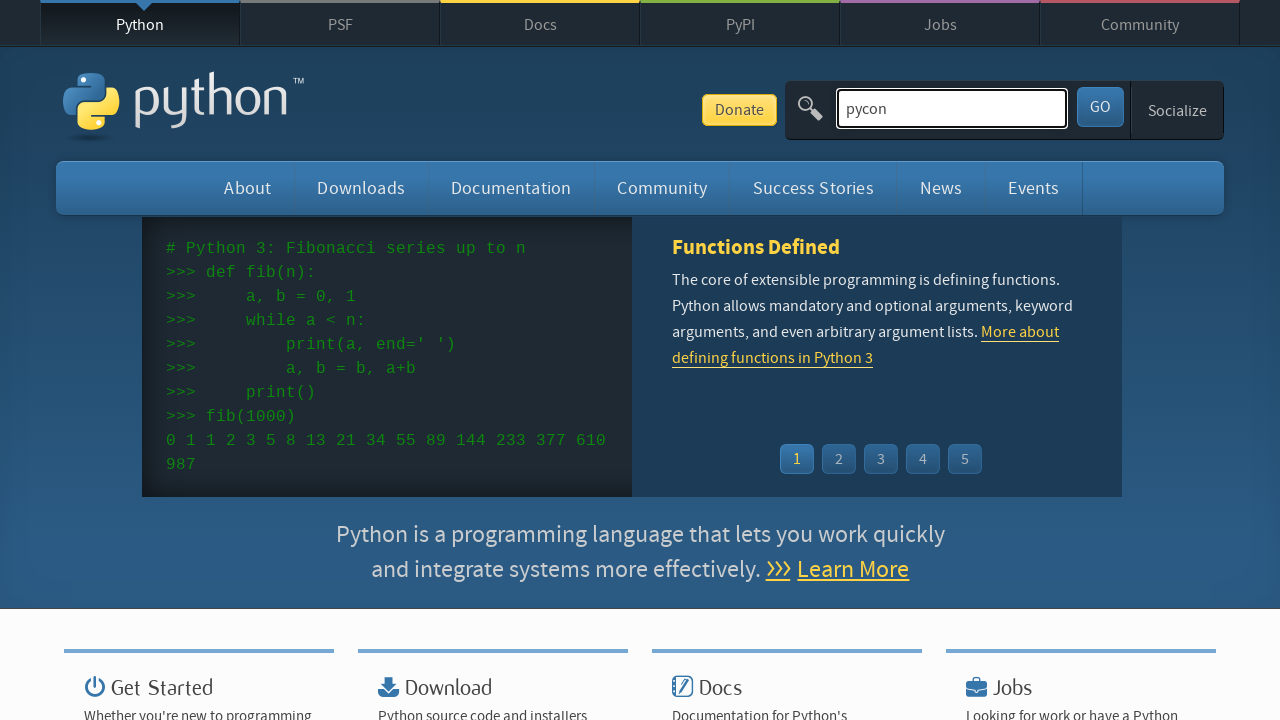

Pressed Enter to submit search query on input[name='q']
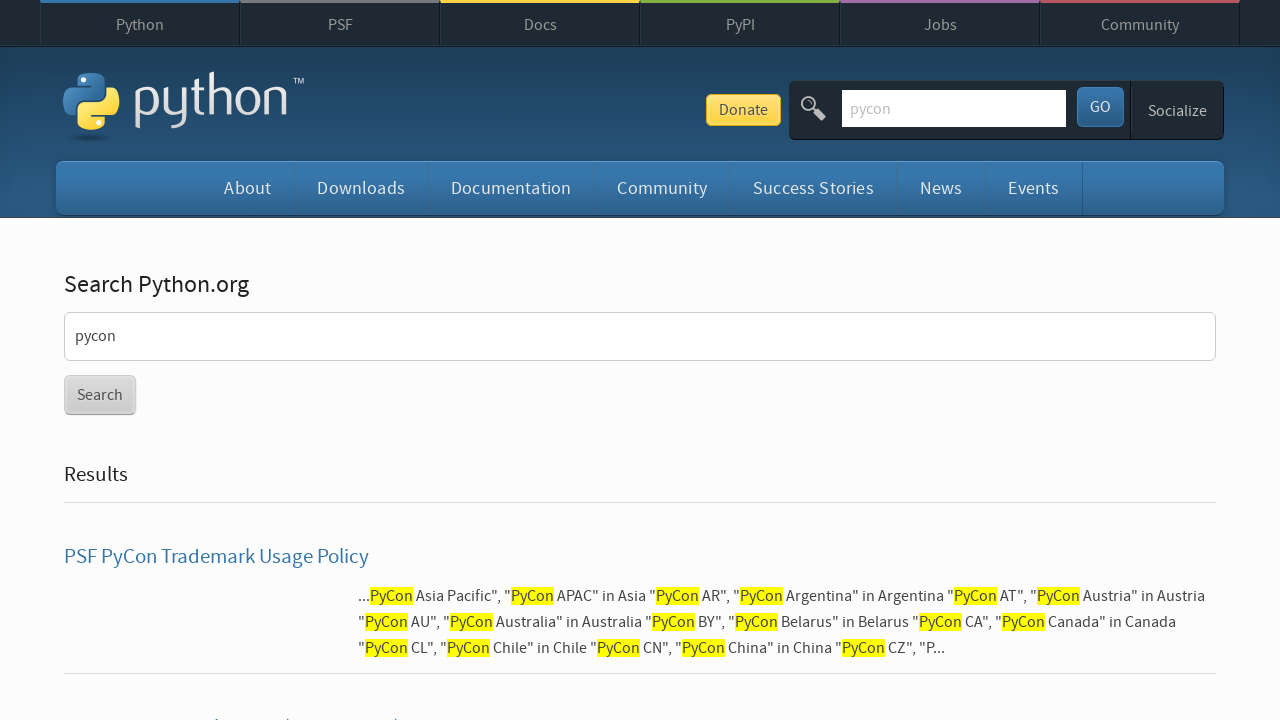

Search results loaded successfully
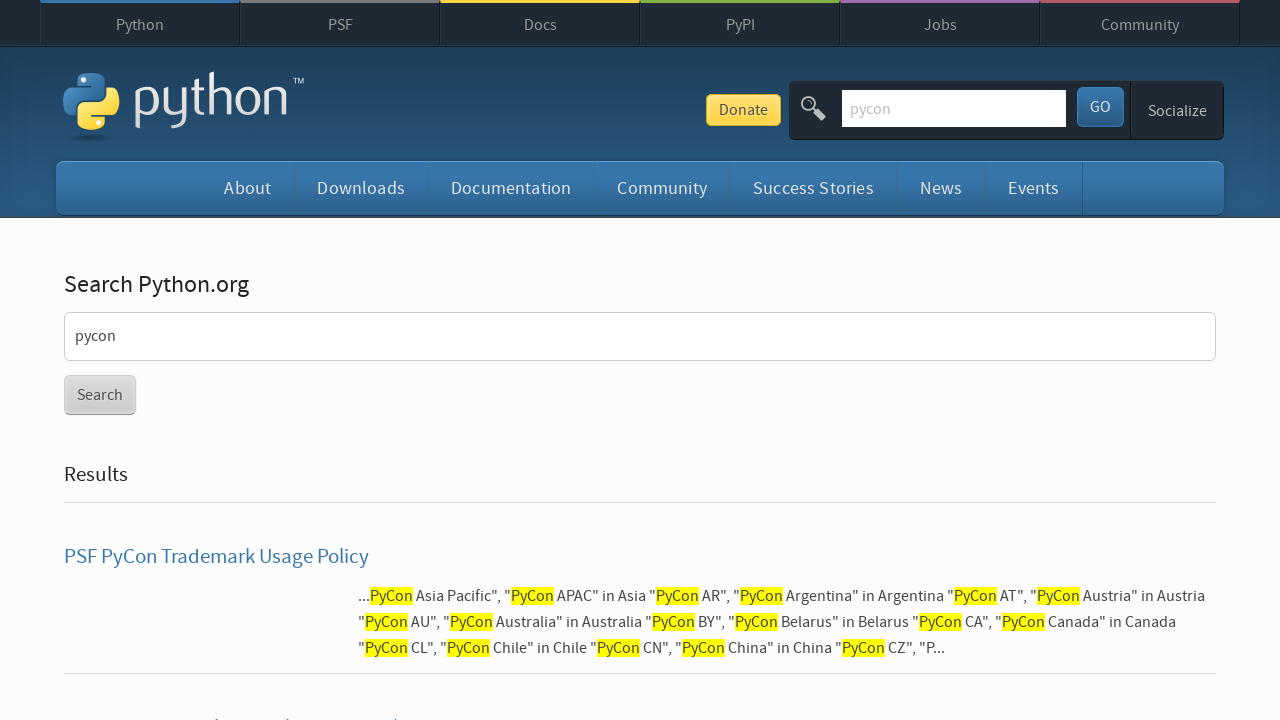

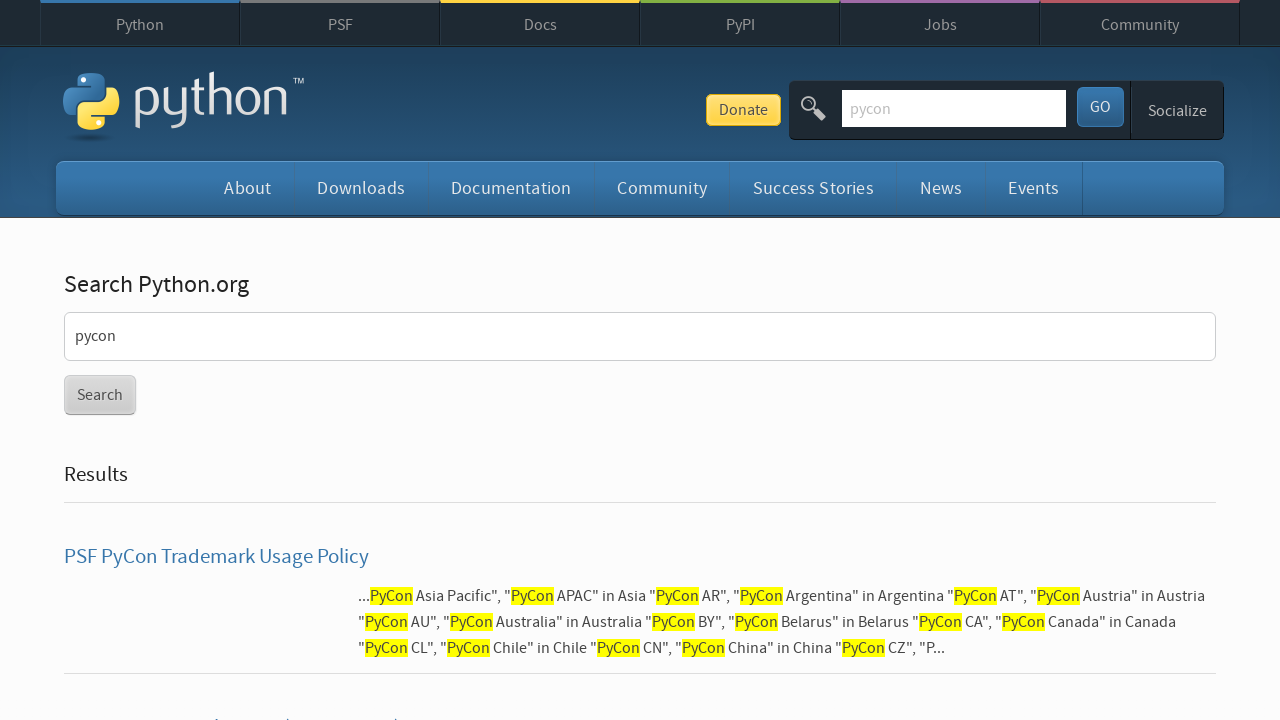